Tests drag and drop functionality by dragging a draggable element and dropping it onto a droppable target area within an iframe

Starting URL: http://jqueryui.com/droppable/

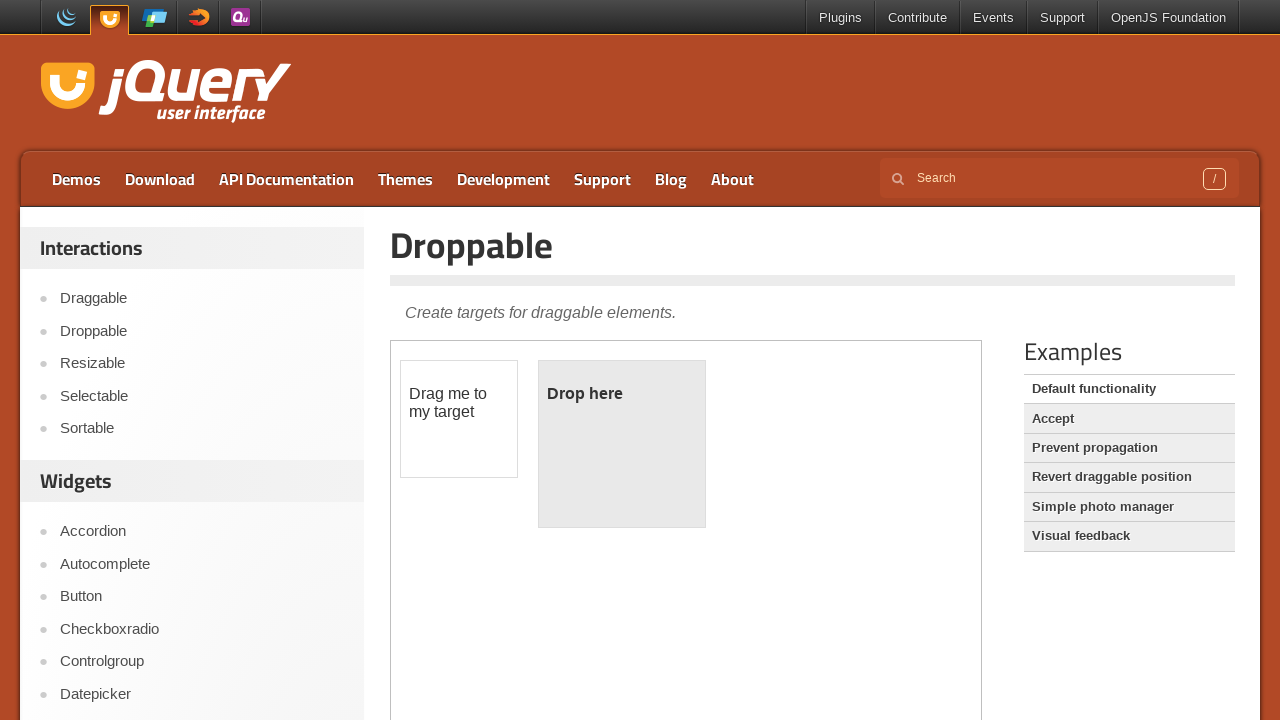

Navigated to jQuery UI droppable demo page
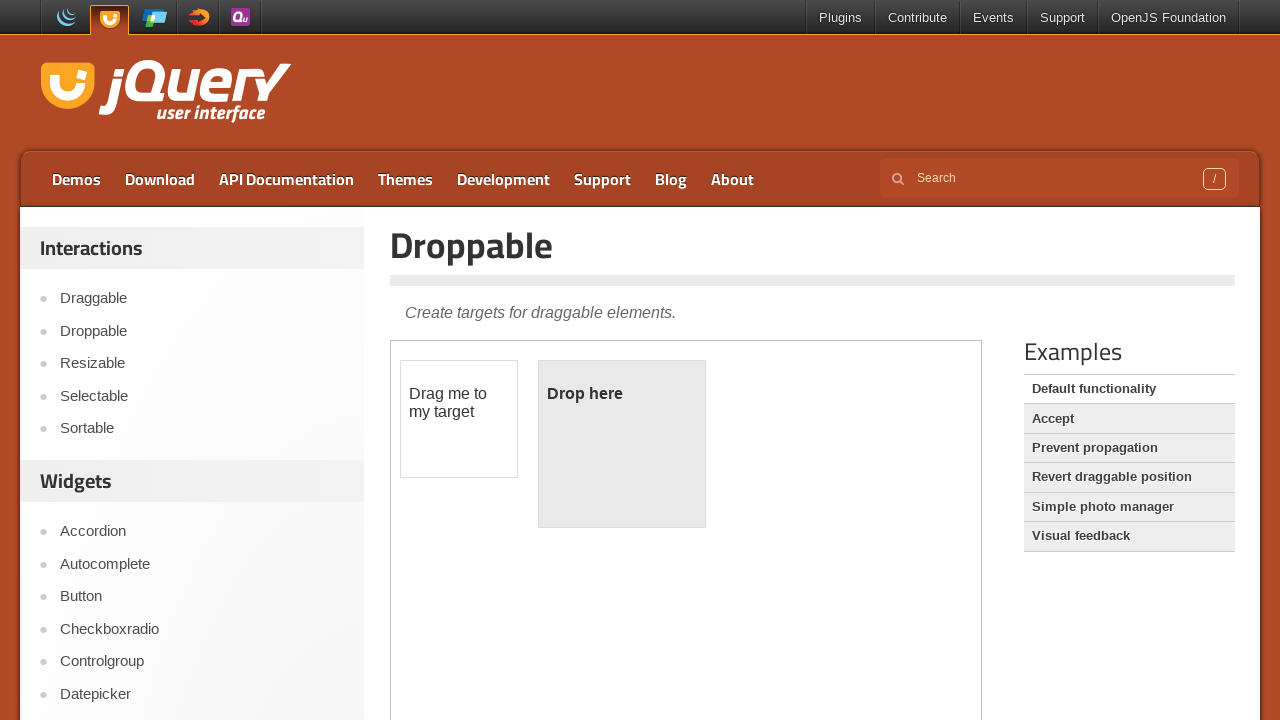

Located iframe containing drag and drop demo
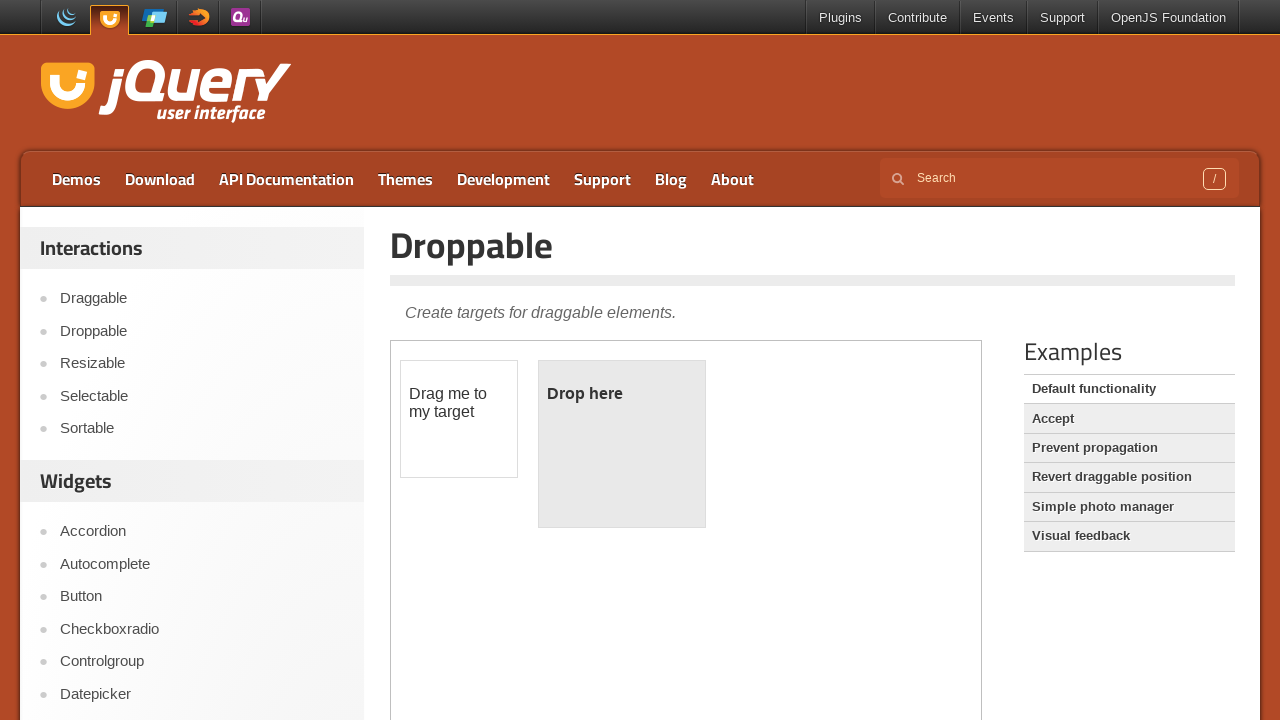

Dragged draggable element and dropped it onto droppable target area at (622, 444)
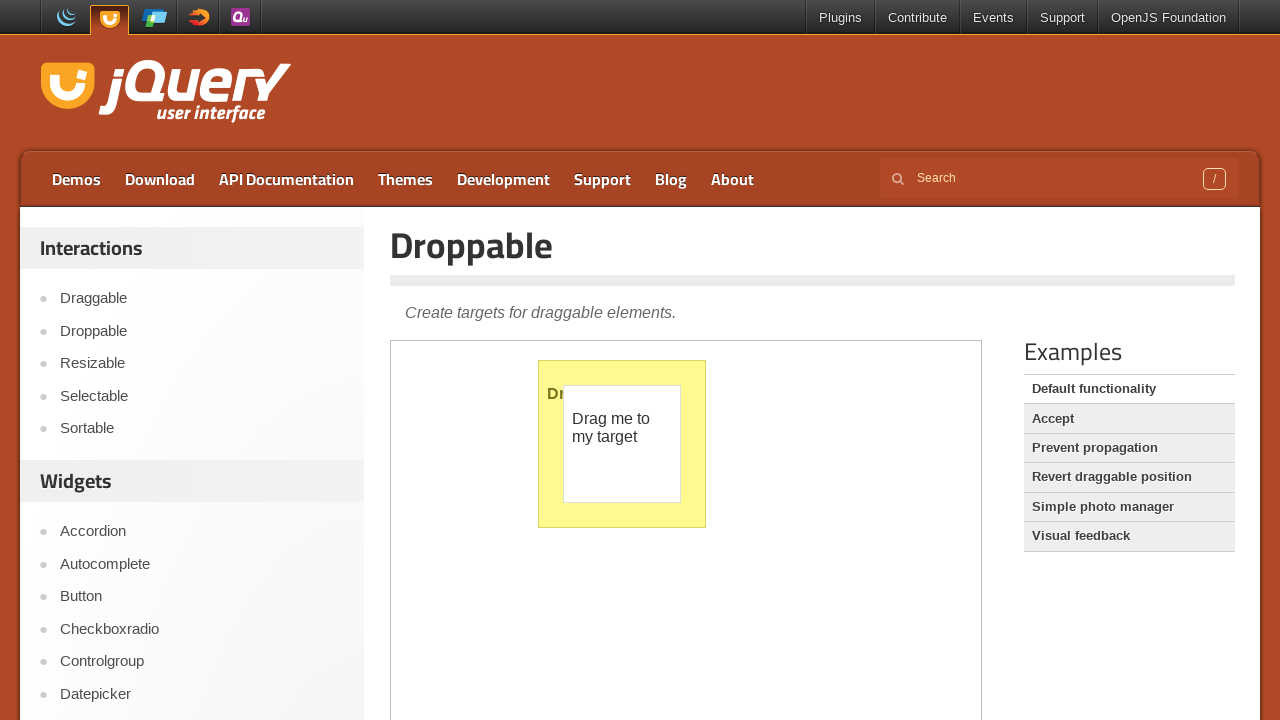

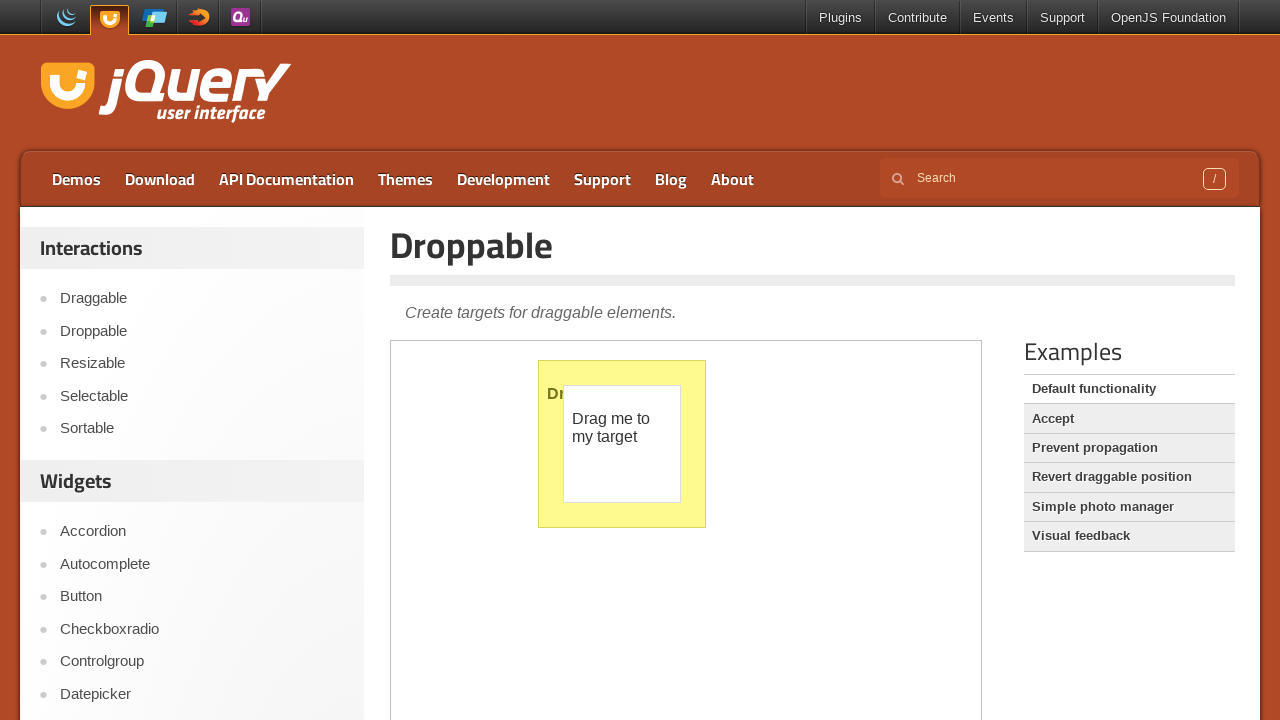